Tests clicking the edit link in the first row of a data table using element location. The script navigates to a tables page and clicks the edit action link for the first table row.

Starting URL: https://the-internet.herokuapp.com/tables

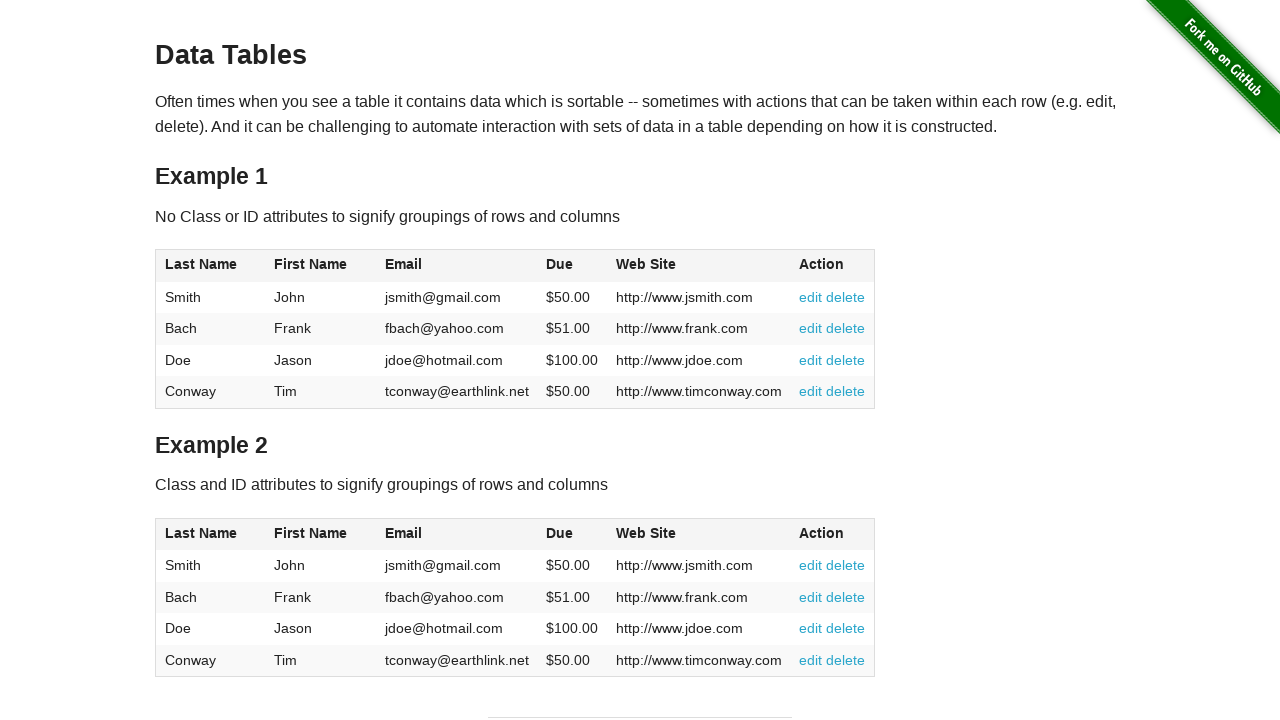

Clicked the edit link in the first row of table1 at (811, 297) on table#table1 tbody tr:first-of-type td:nth-of-type(6) a[href='#edit']
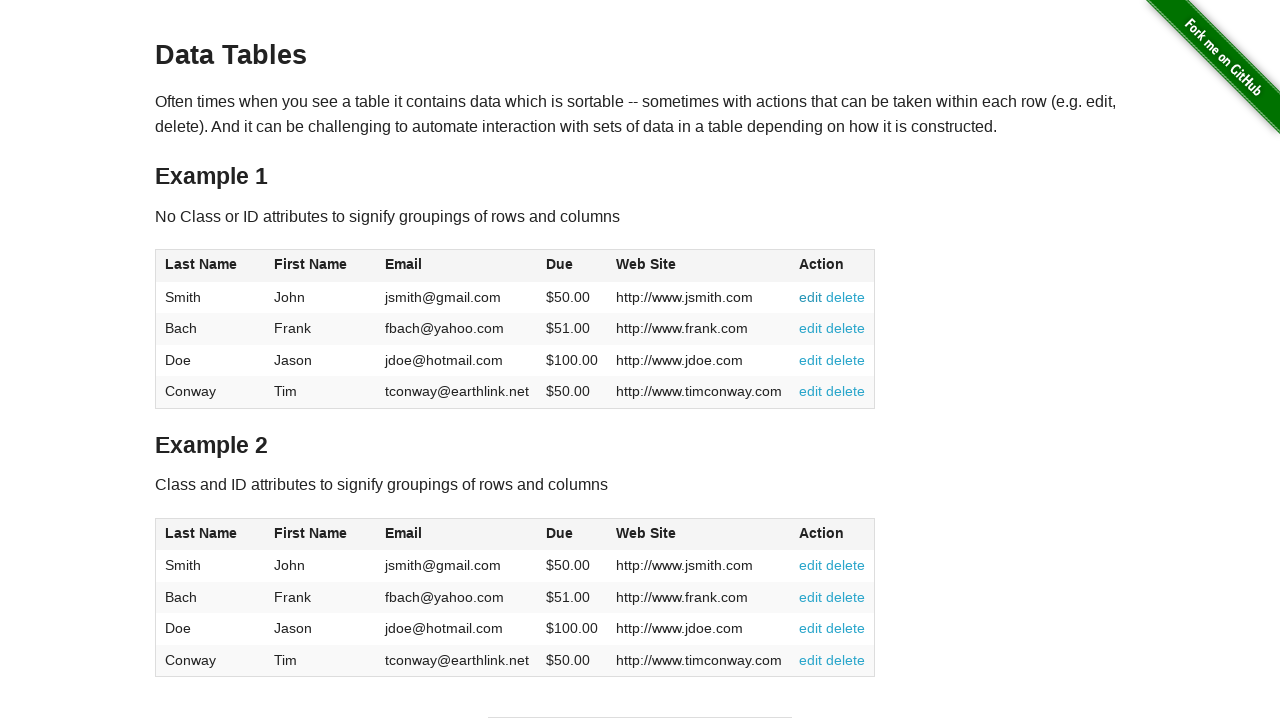

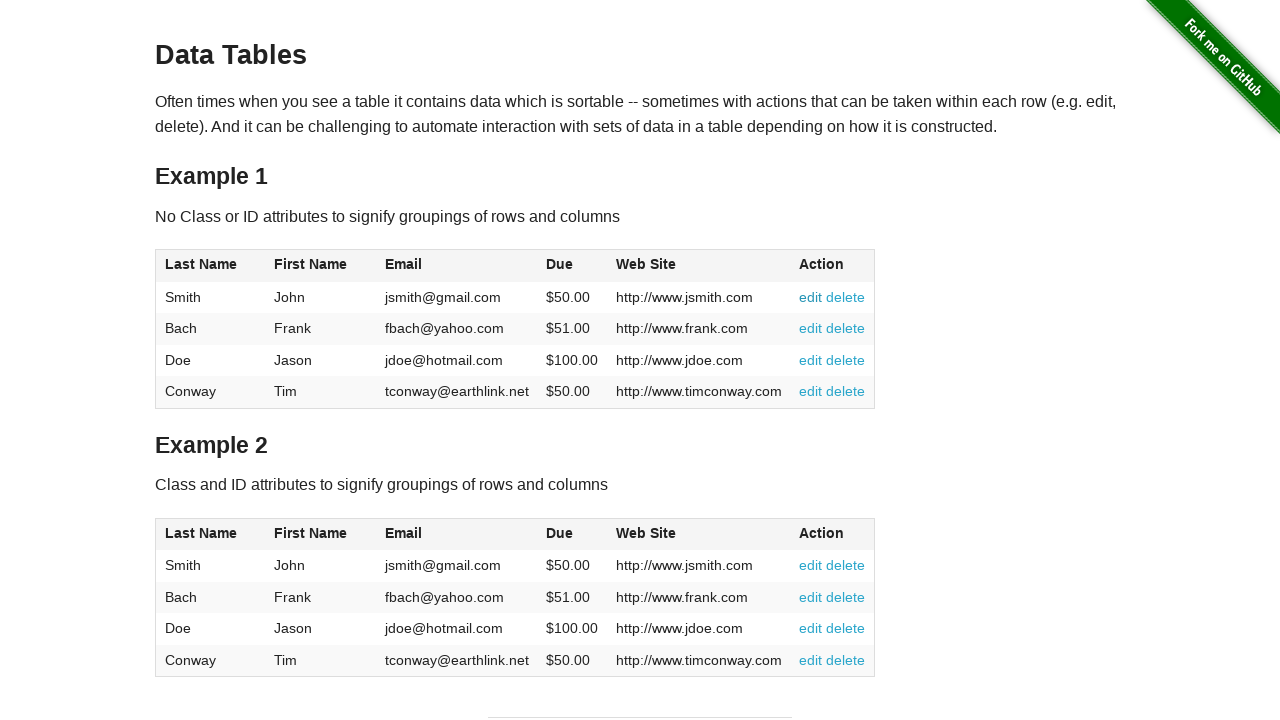